Tests the language switching functionality by clicking the language dropdown and selecting English, then verifying the page title changes to English

Starting URL: https://learn.javascript.ru/

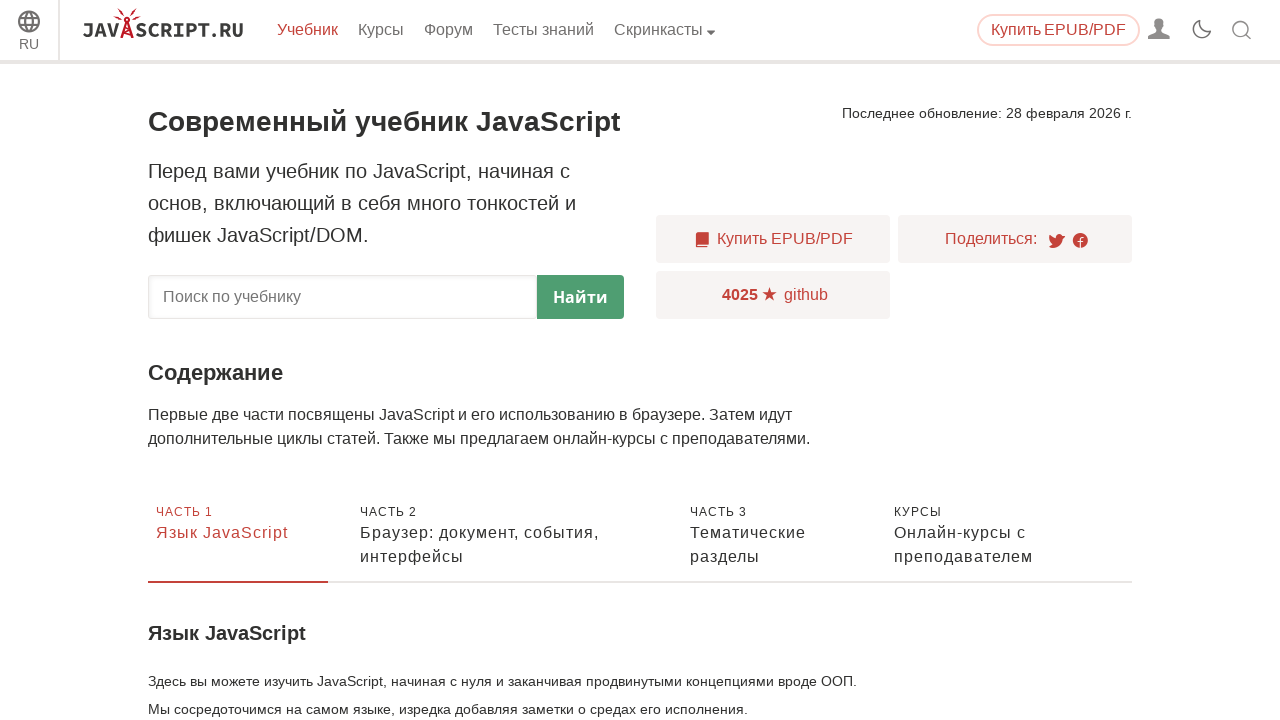

Clicked language switcher dropdown button at (29, 33) on div.sitetoolbar__lang-switcher > button.sitetoolbar__dropdown-button
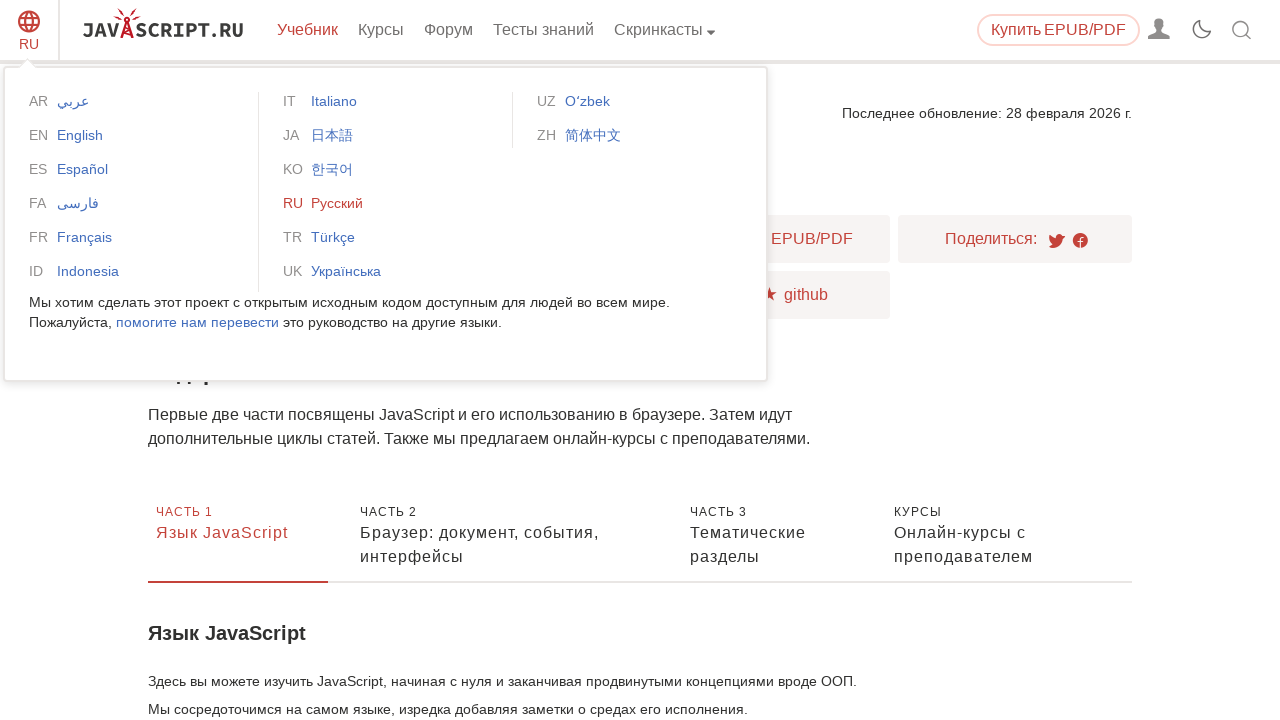

Waited for language dropdown to appear
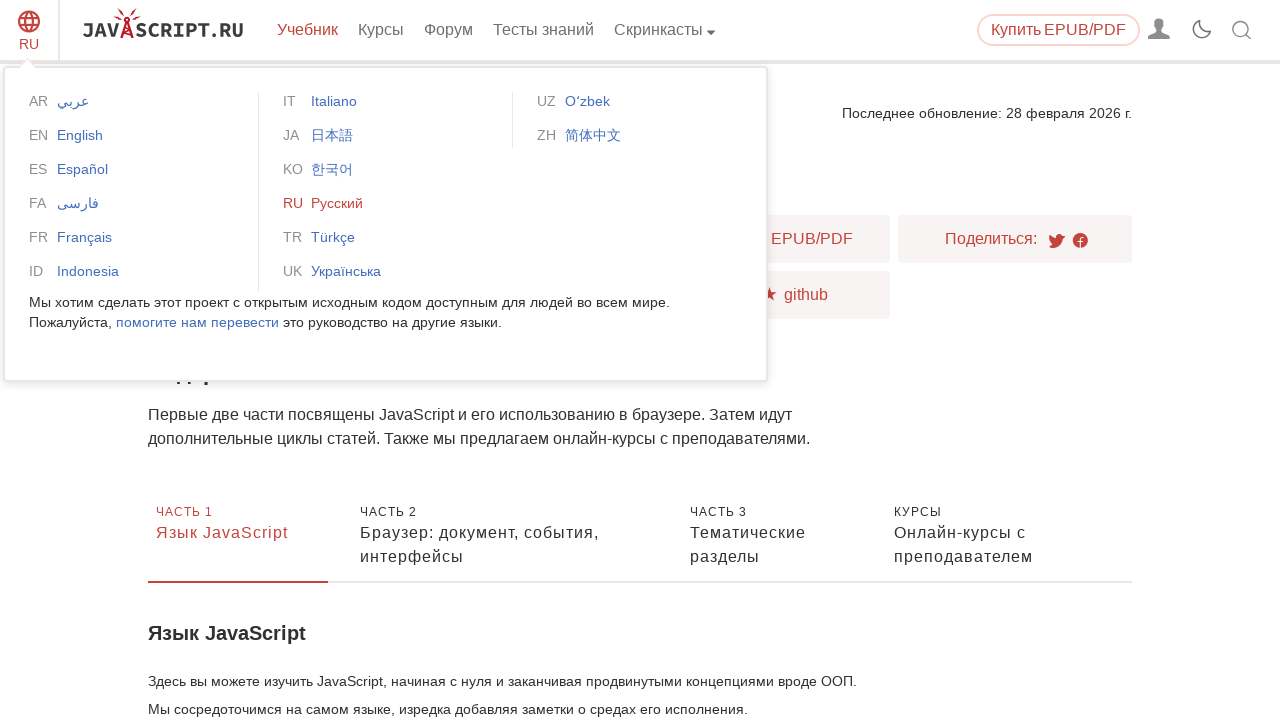

Selected English language option from dropdown at (132, 135) on div.sitetoolbar__lang-switcher li:nth-child(2) a
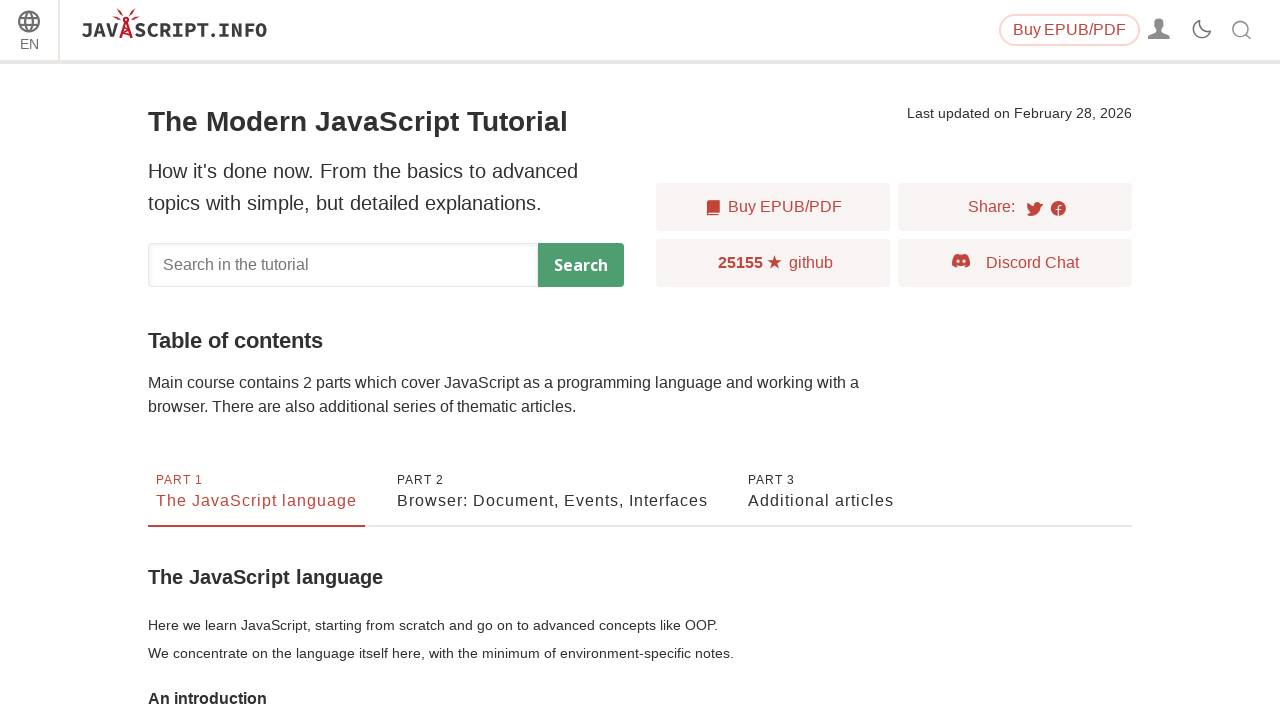

Page loaded in English with title selector visible
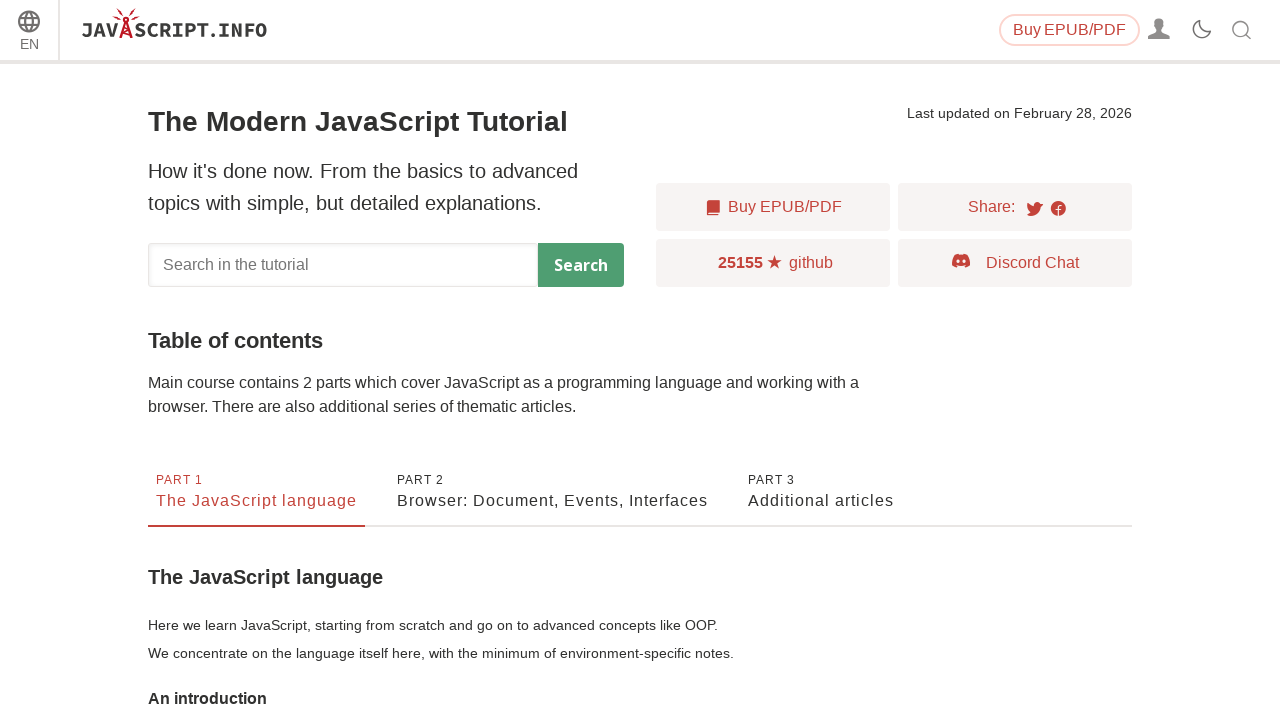

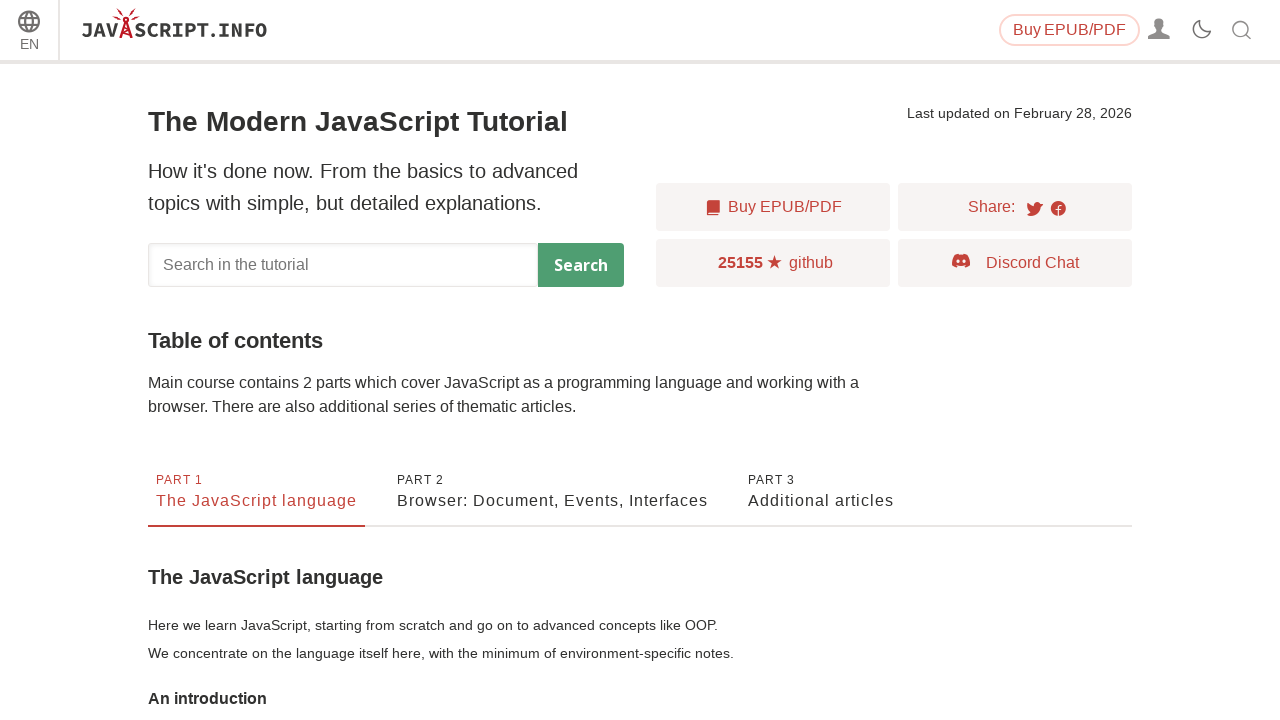